Tests table sorting functionality by clicking on a column header and verifying that the column data is sorted correctly

Starting URL: https://rahulshettyacademy.com/seleniumPractise/#/offers

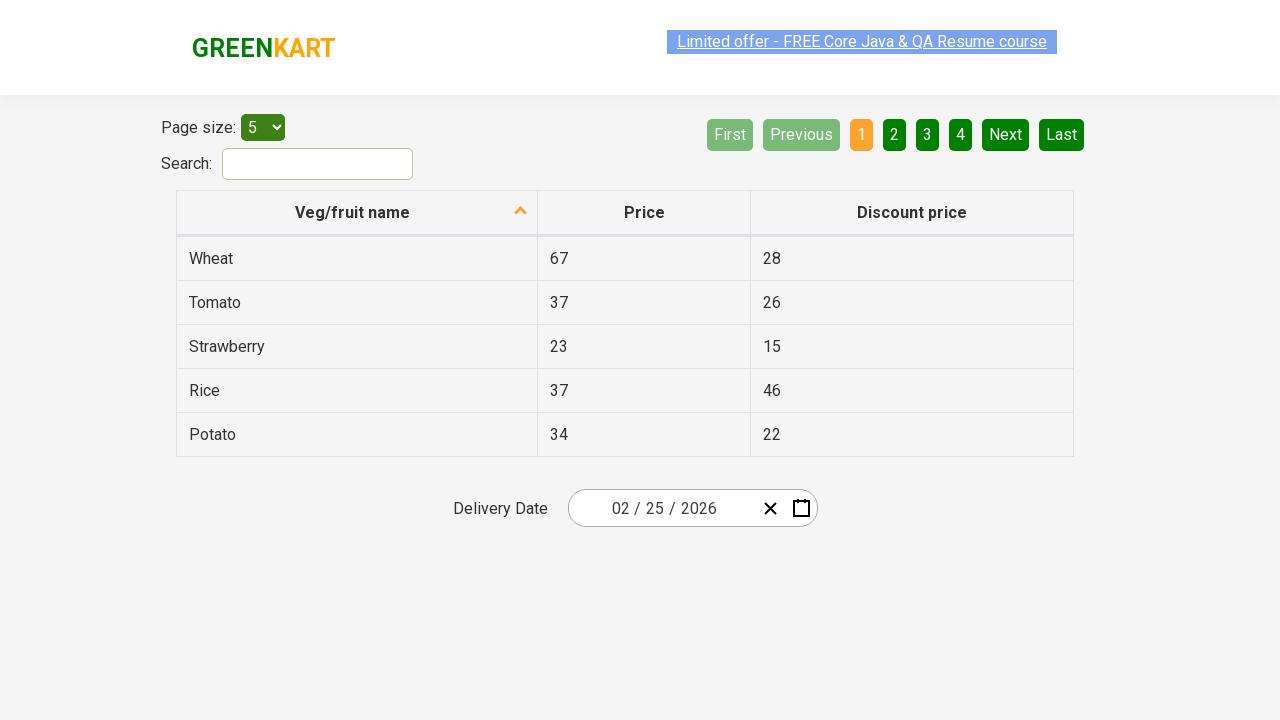

Clicked first column header to sort table at (357, 213) on xpath=//tr/th[1]
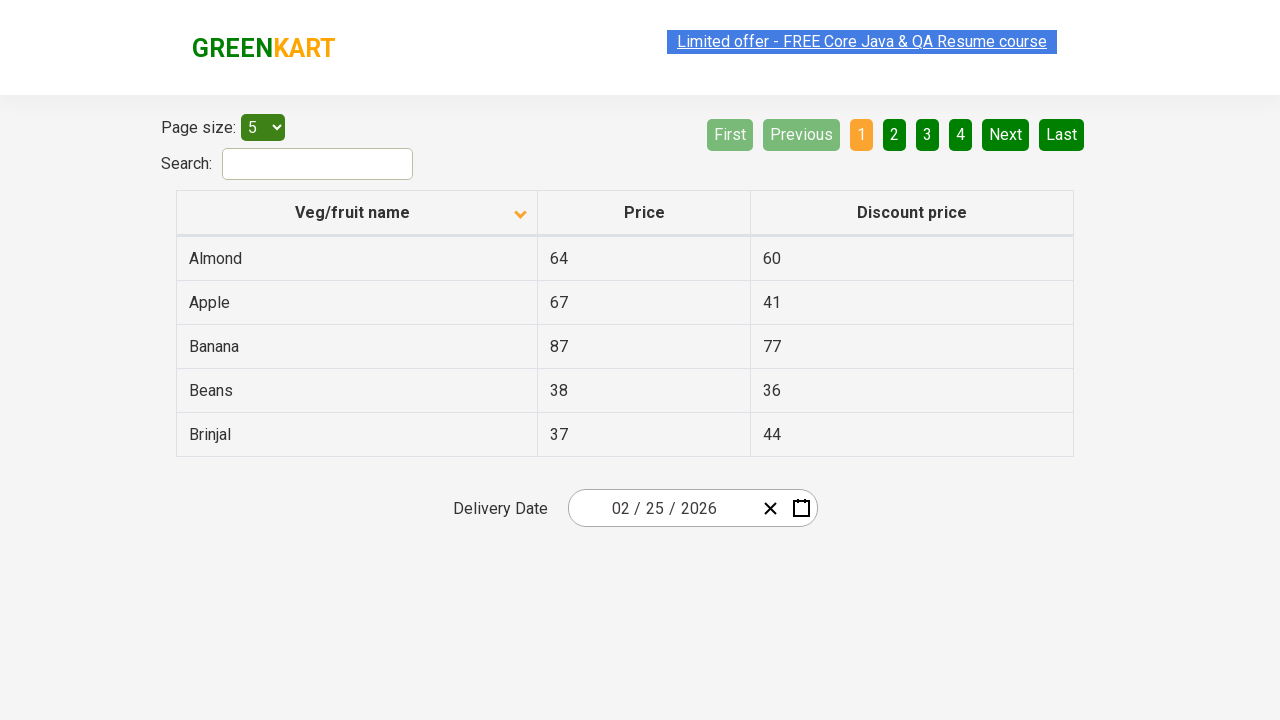

Waited 500ms for table to sort
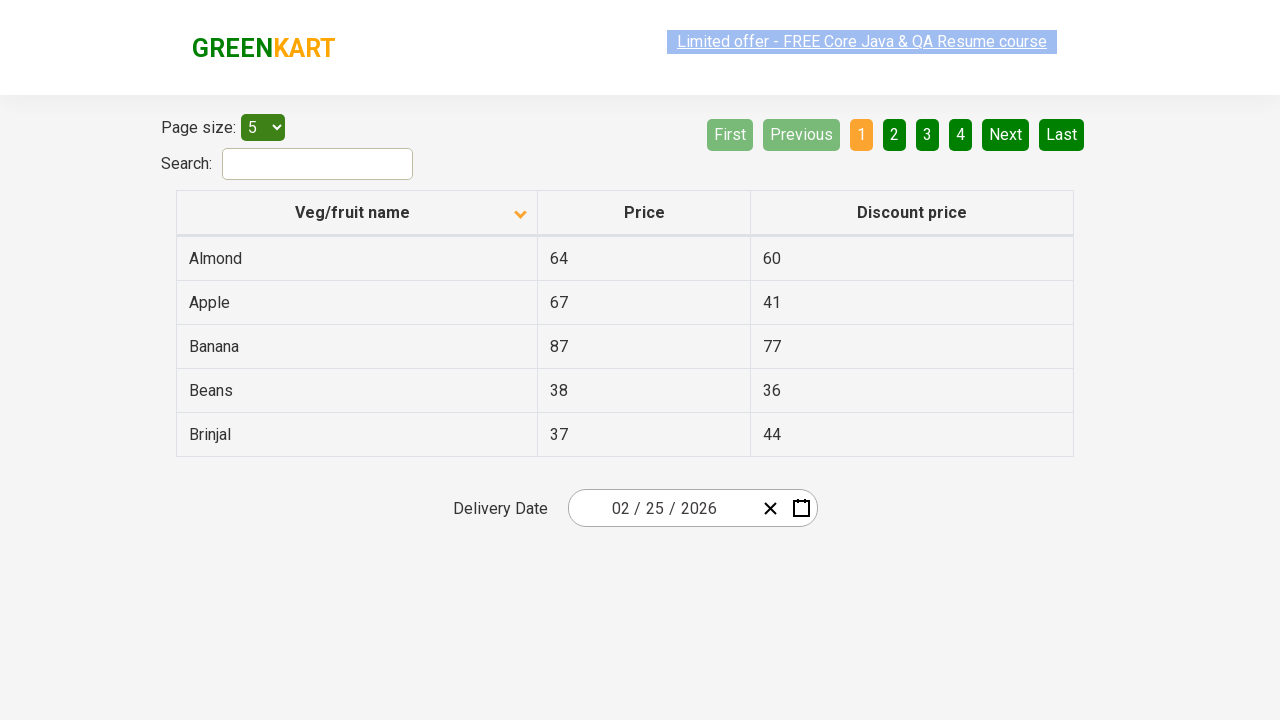

Retrieved all items from first column
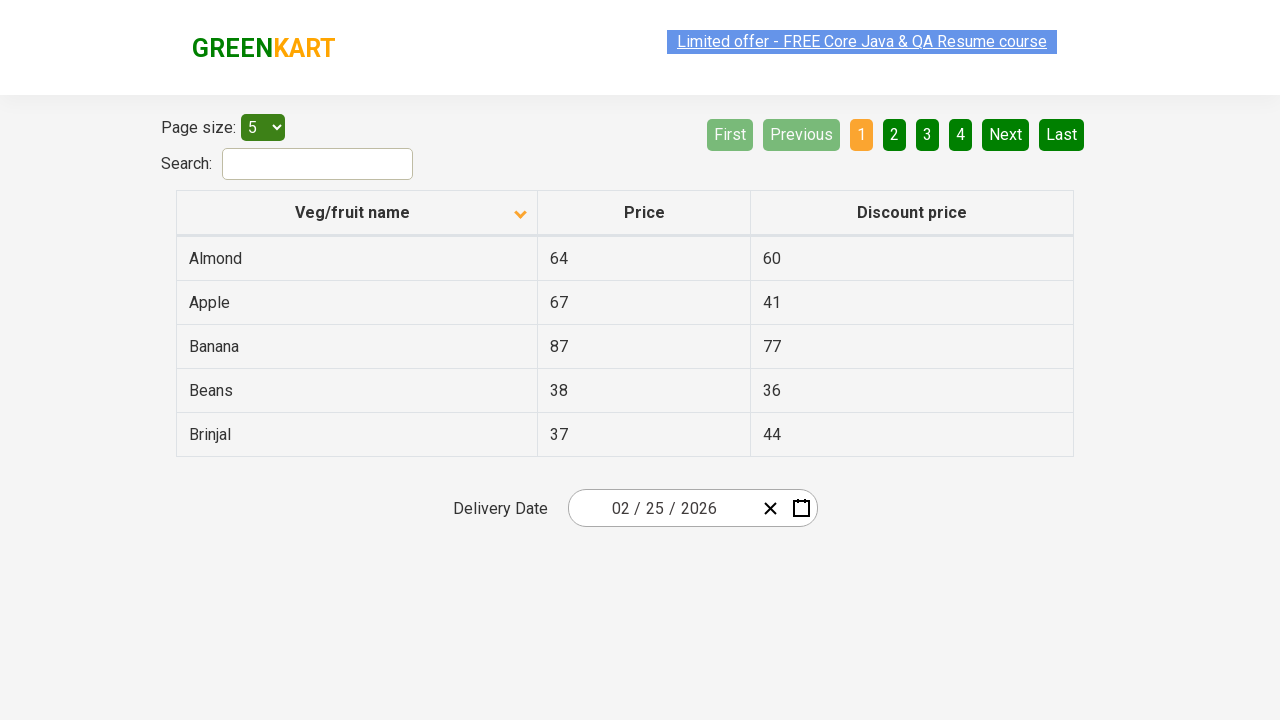

Verified that column data is sorted correctly
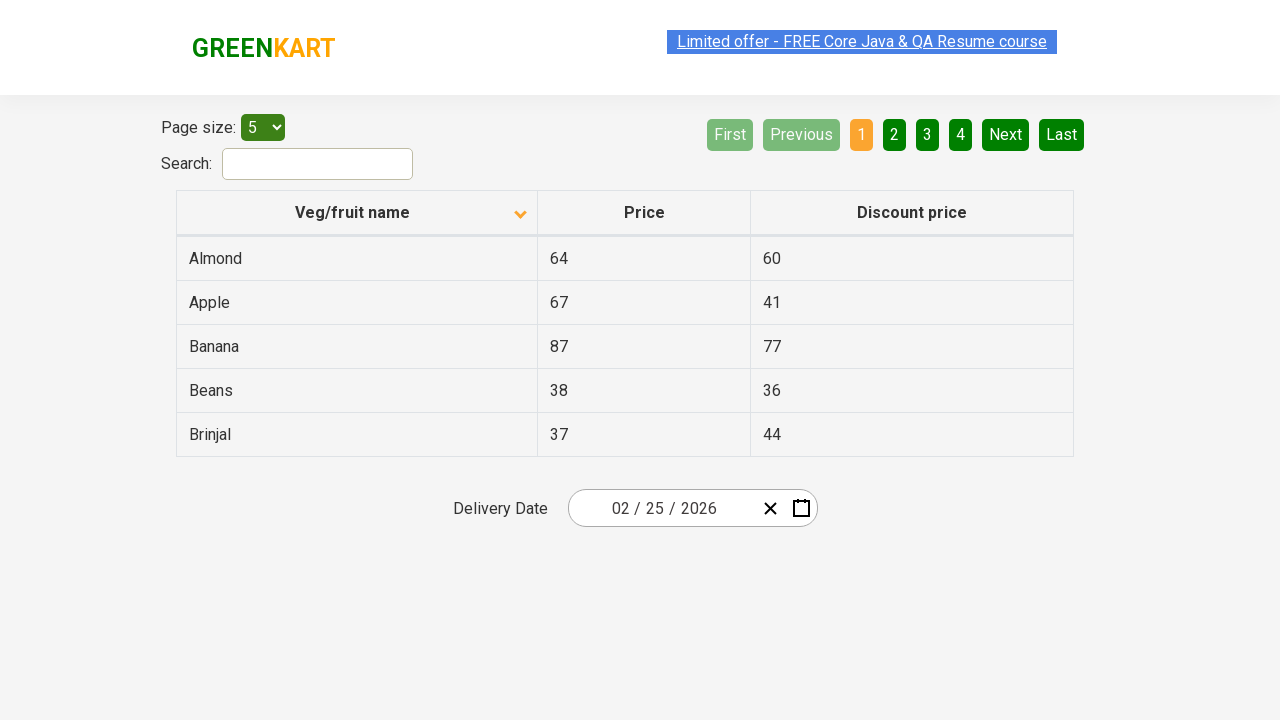

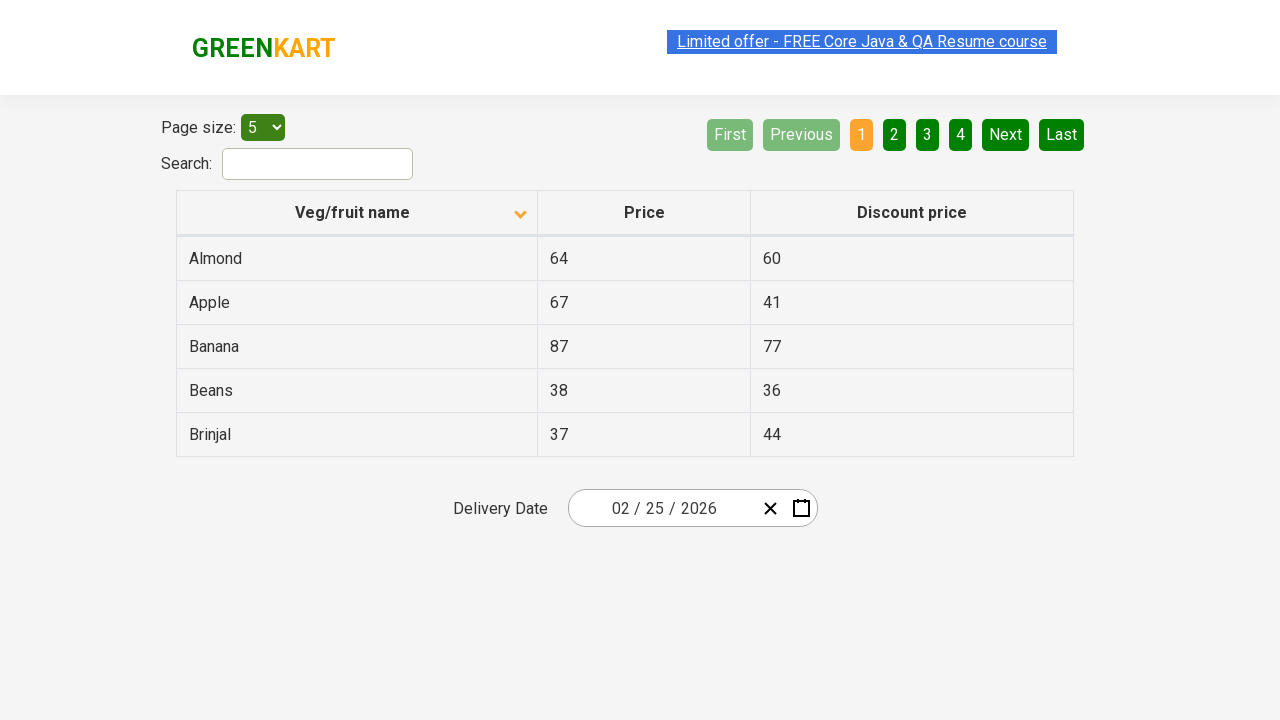